Tests a car tire size calculator form by selecting car make, model, and year from dropdown options, then clicking the submit button to get wheel sizes.

Starting URL: https://www.bggumi.com/

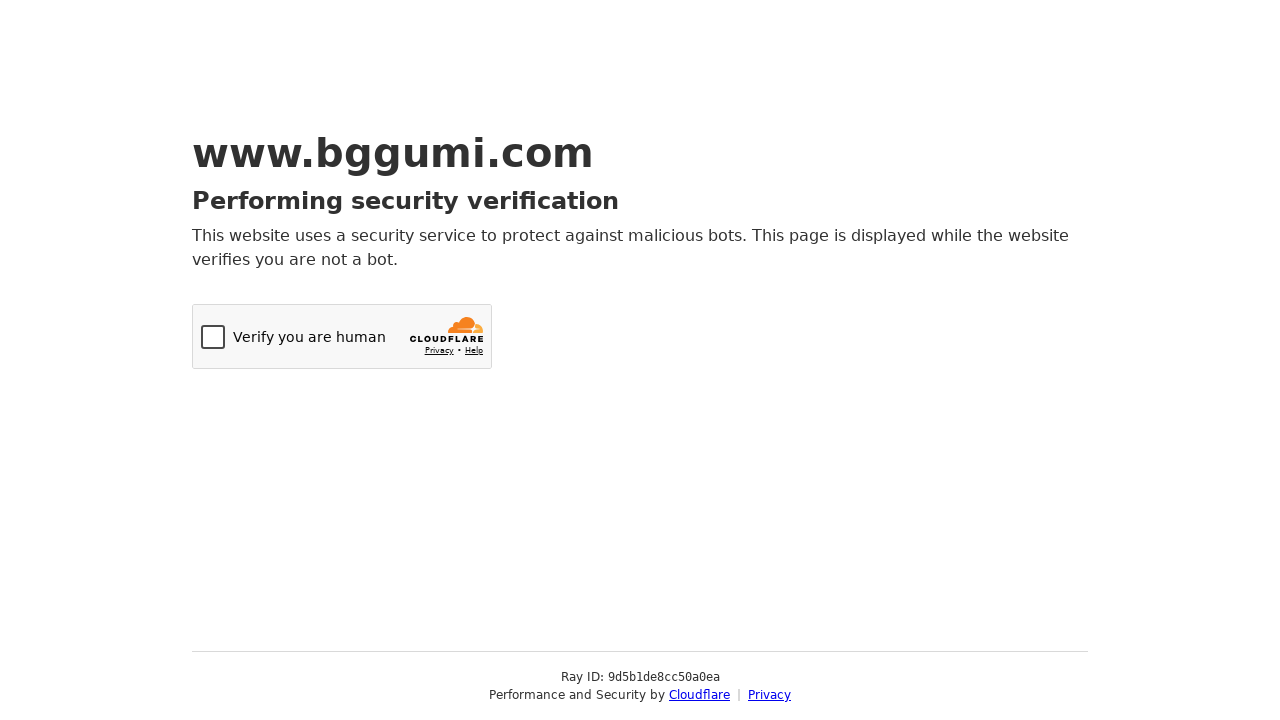

Failed to select makers option with value 'dacia': Page.click: Timeout 60000ms exceeded.
Call log:
  - waiting for locator("//option[@value='dacia']")
 on //option[@value='dacia']
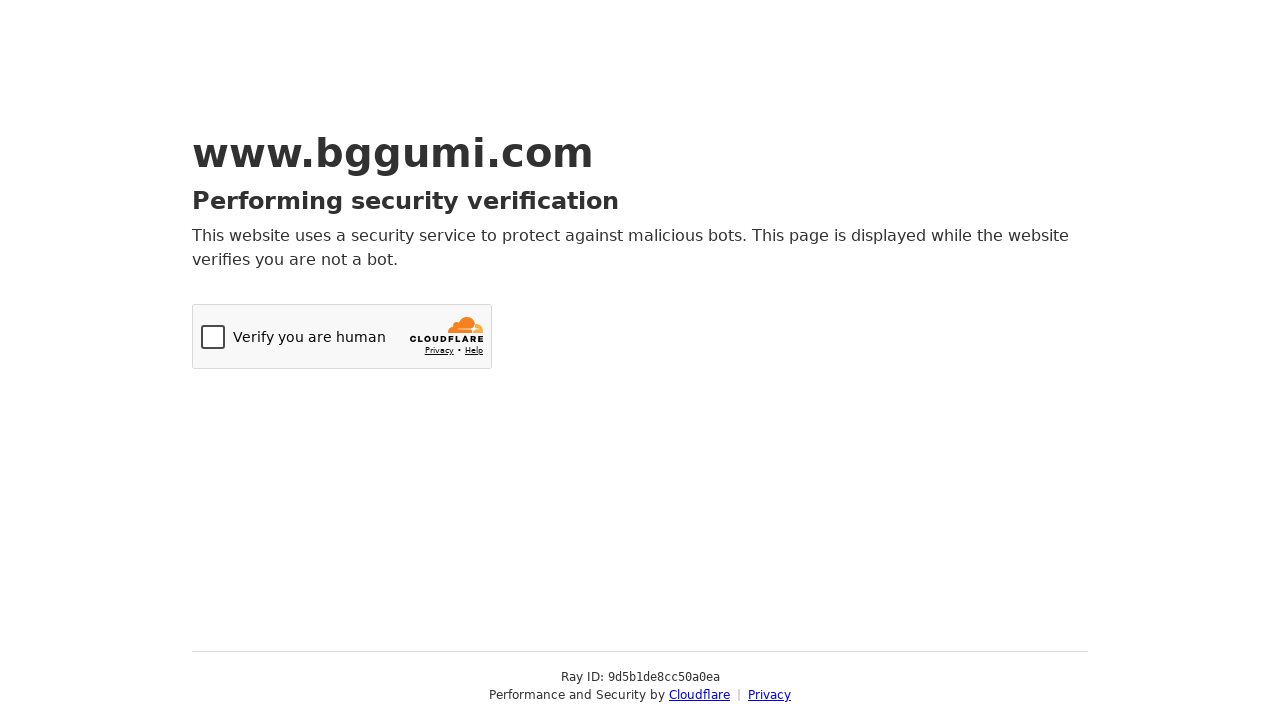

Failed to select models option with value 'duster': Page.click: Timeout 60000ms exceeded.
Call log:
  - waiting for locator("//option[@value='duster']")
 on //option[@value='duster']
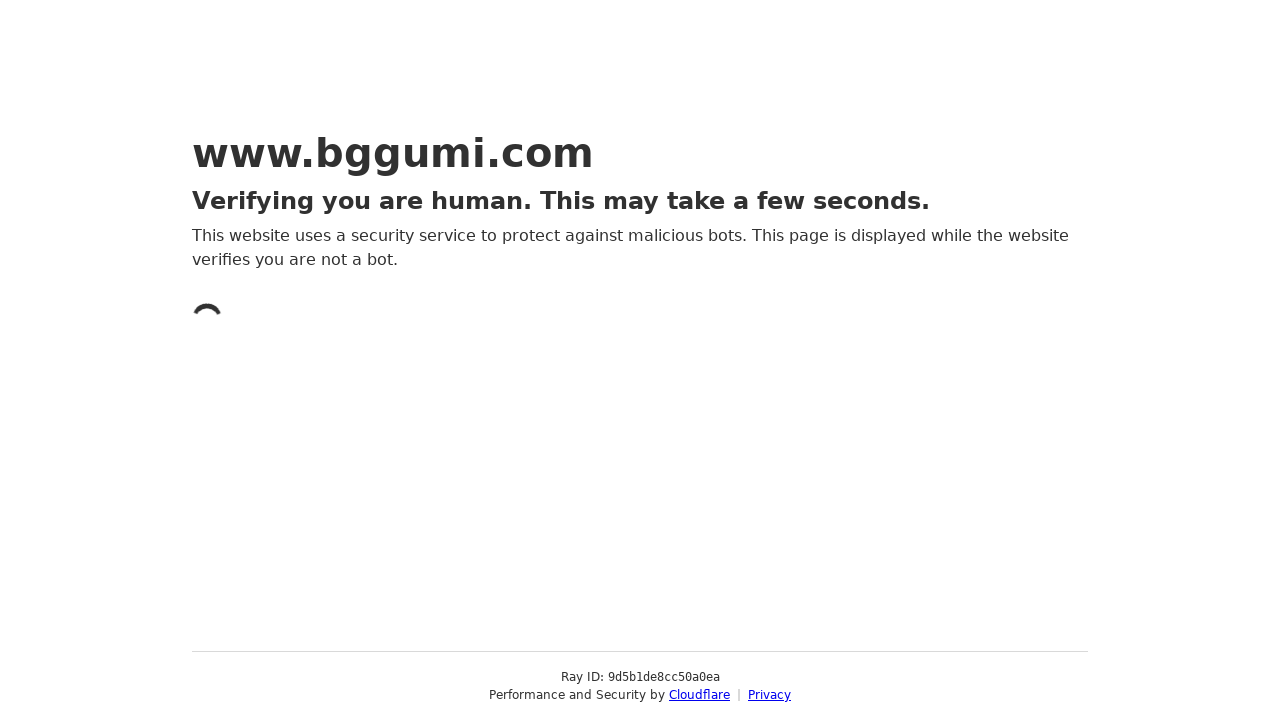

Failed to select years option with value '2012': Page.click: Timeout 60000ms exceeded.
Call log:
  - waiting for locator("//option[@value='2012']")
 on //option[@value='2012']
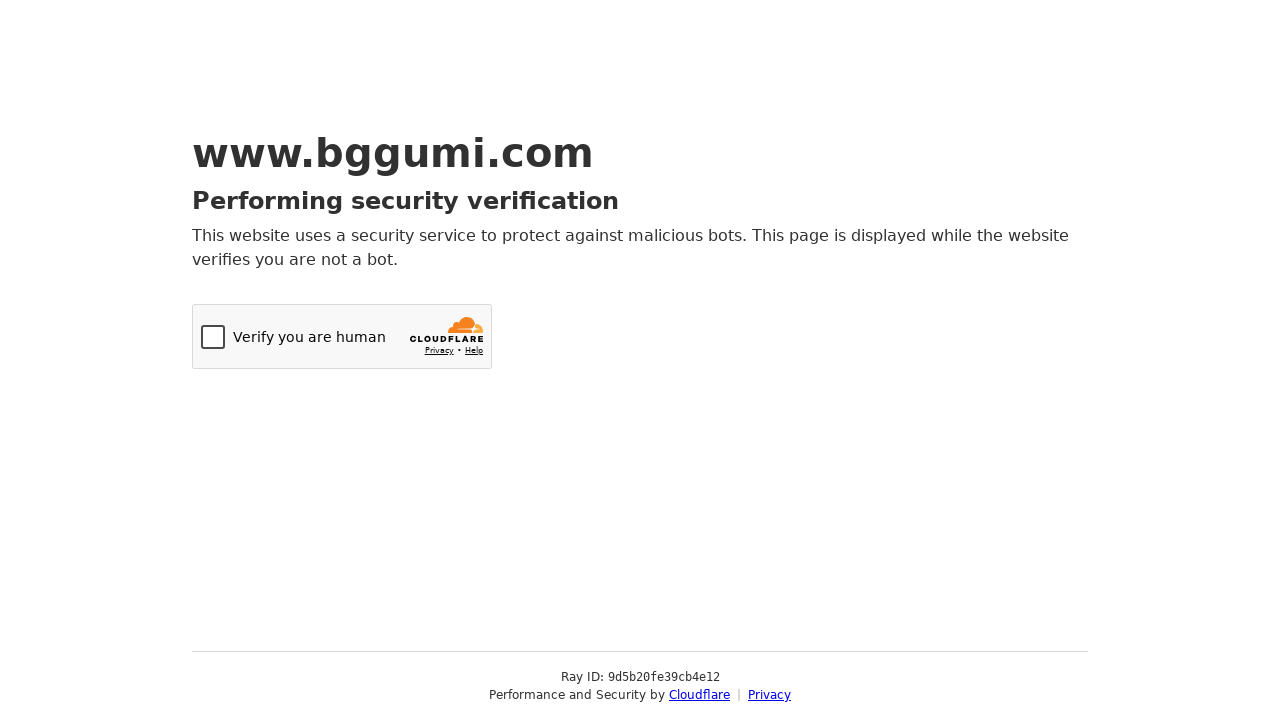

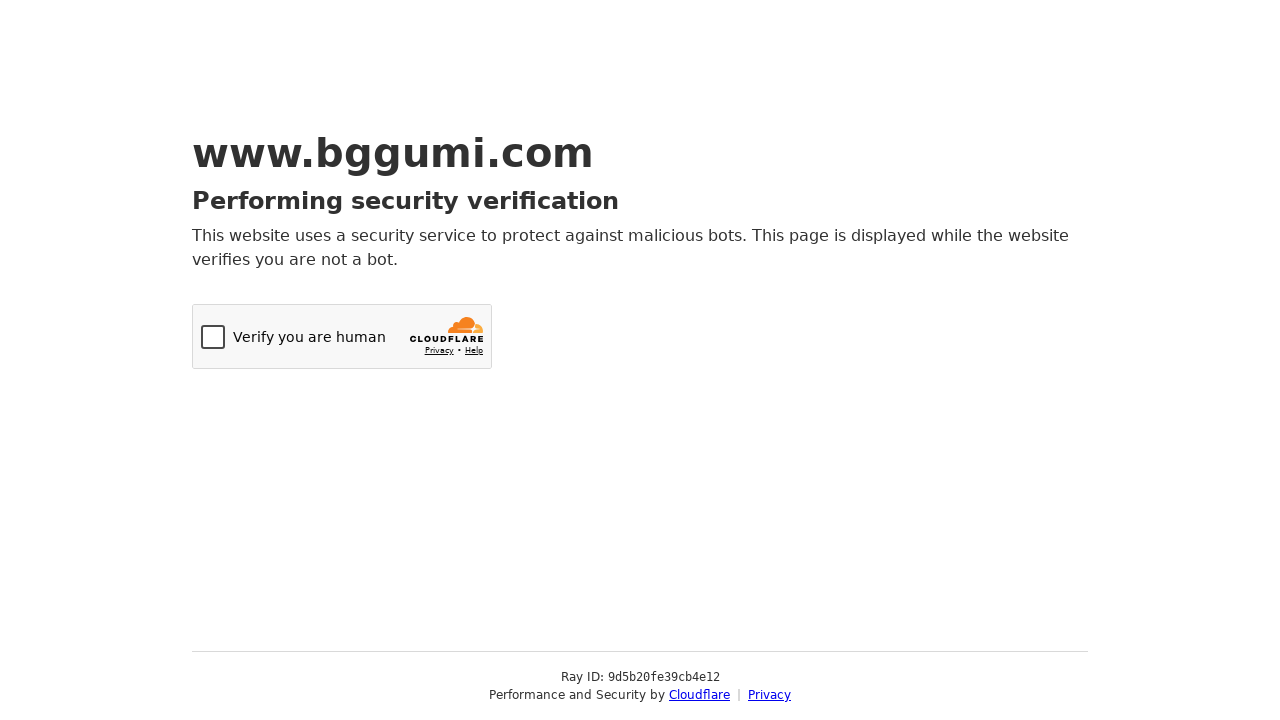